Tests that entered text is trimmed when editing a todo item

Starting URL: https://demo.playwright.dev/todomvc

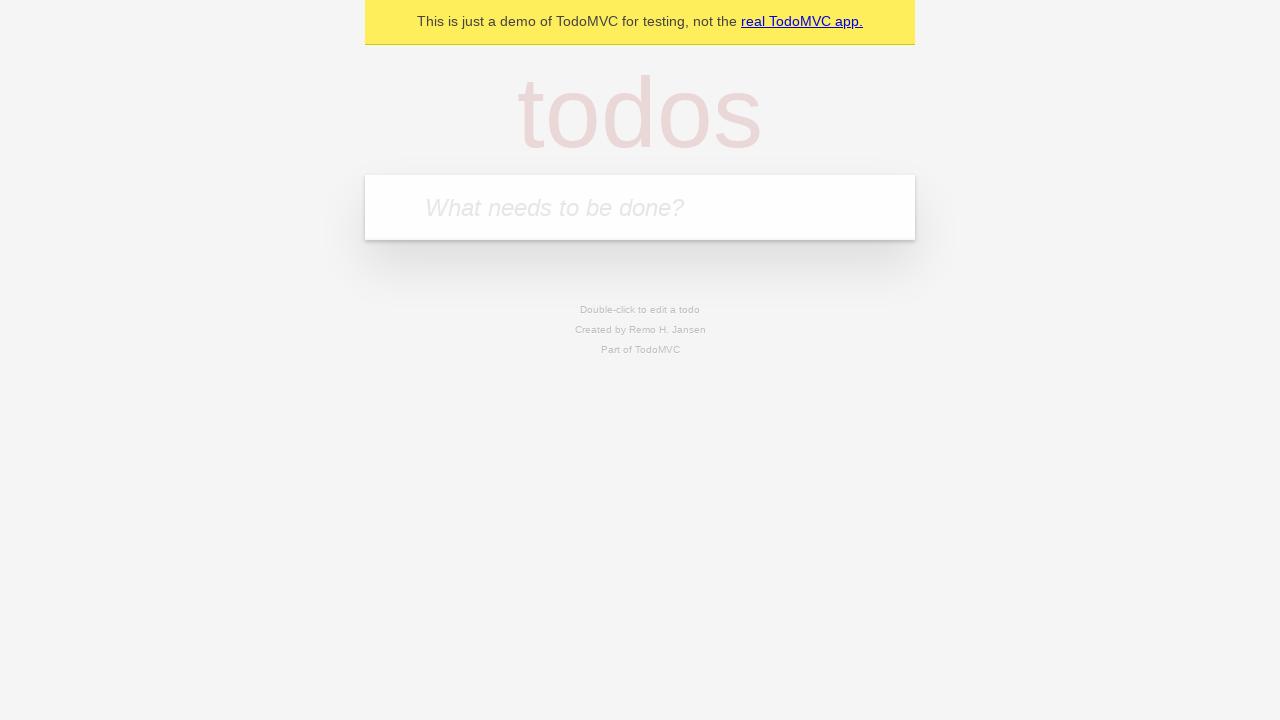

Filled todo input with 'buy some cheese' on internal:attr=[placeholder="What needs to be done?"i]
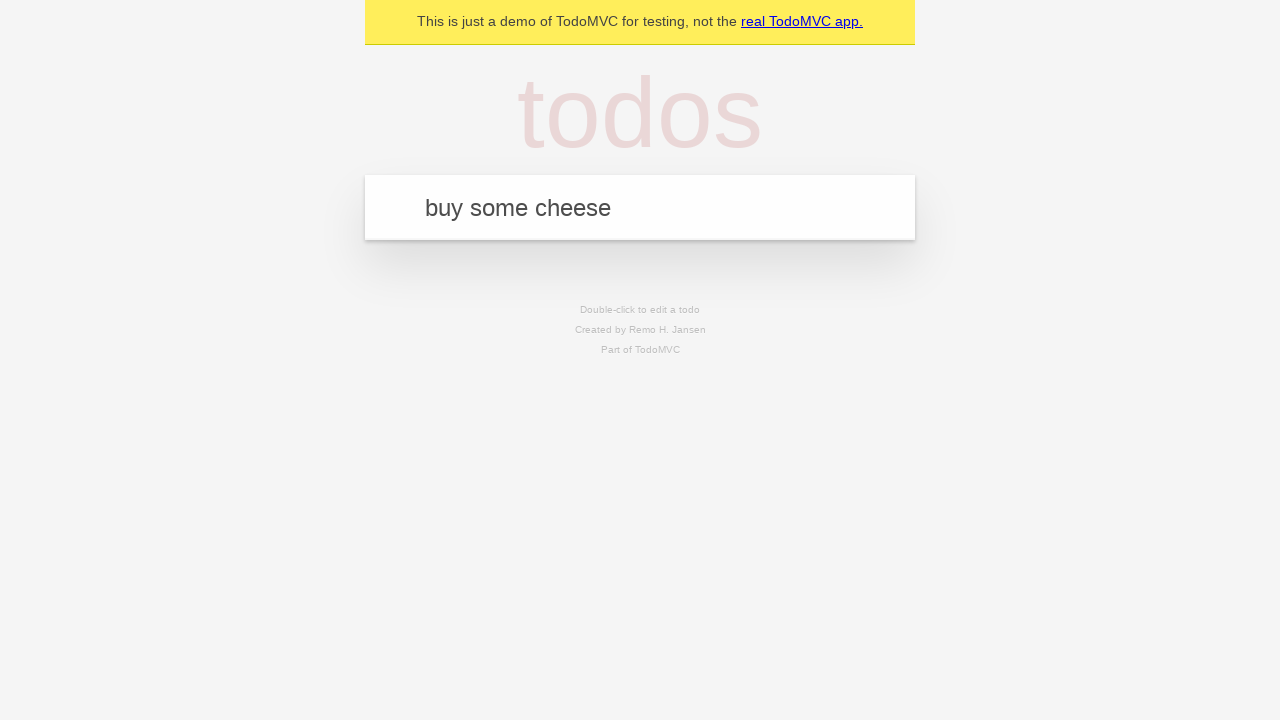

Pressed Enter to create first todo item on internal:attr=[placeholder="What needs to be done?"i]
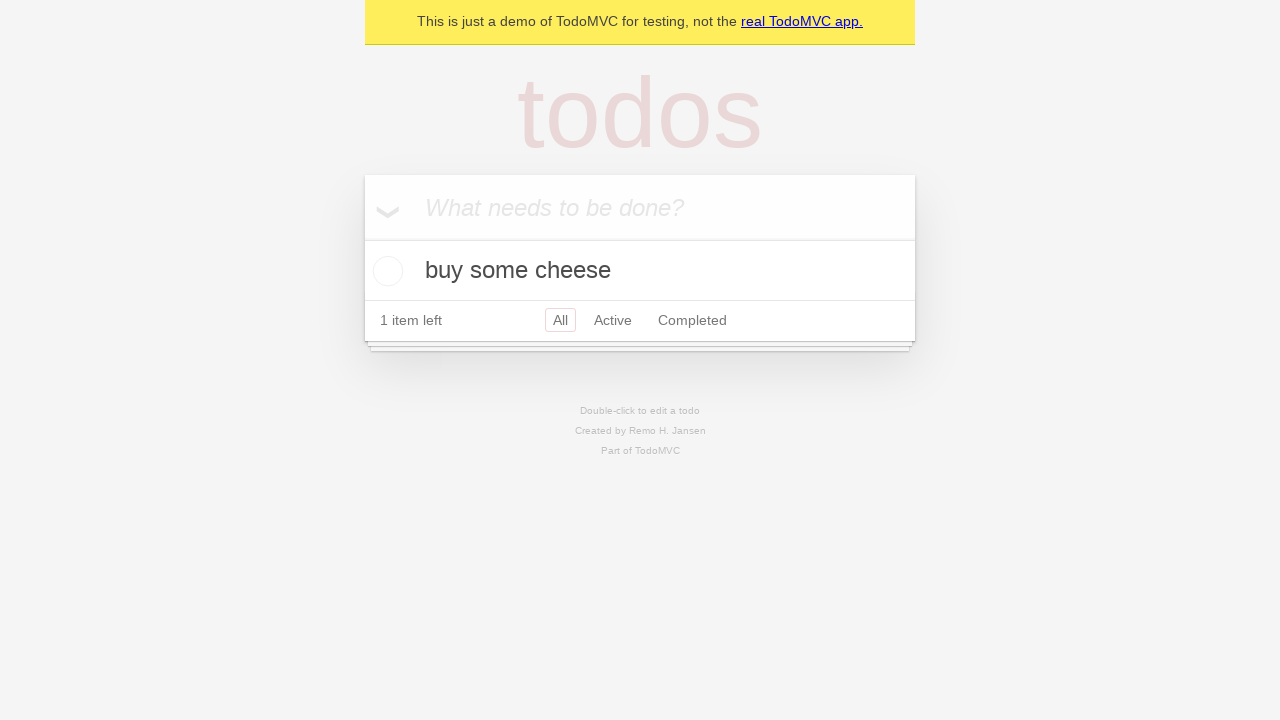

Filled todo input with 'feed the cat' on internal:attr=[placeholder="What needs to be done?"i]
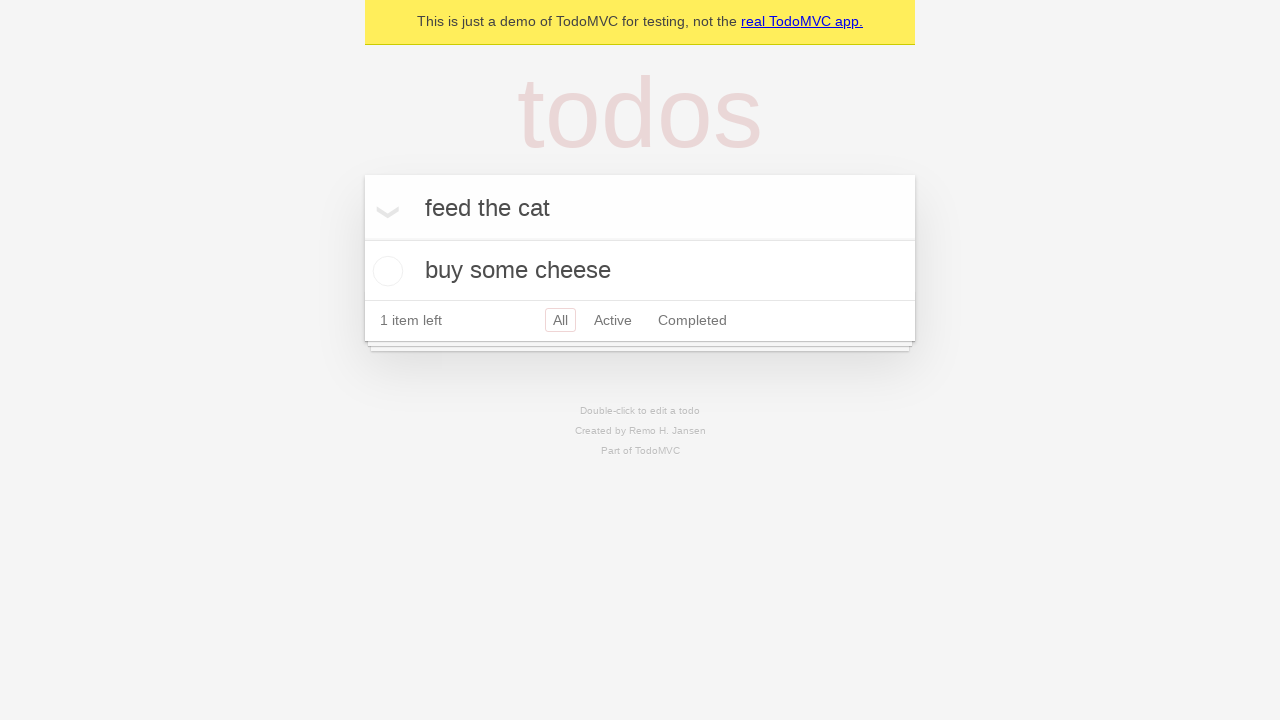

Pressed Enter to create second todo item on internal:attr=[placeholder="What needs to be done?"i]
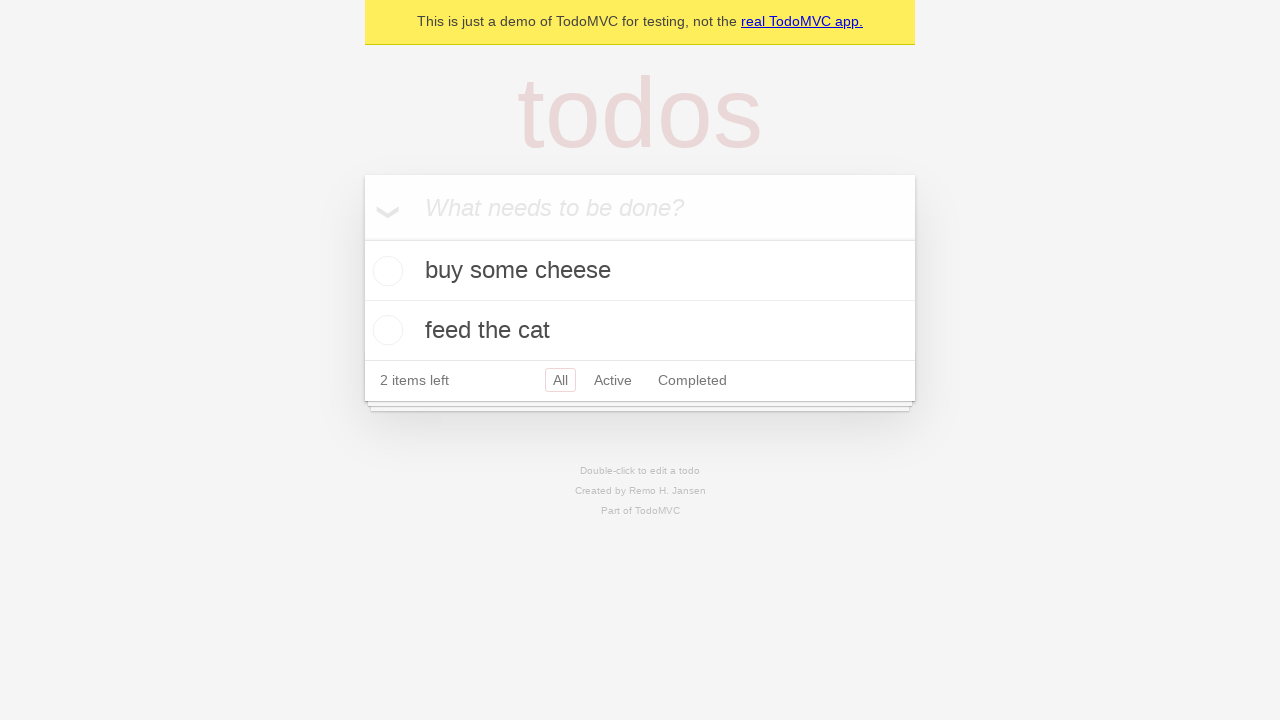

Filled todo input with 'book a doctors appointment' on internal:attr=[placeholder="What needs to be done?"i]
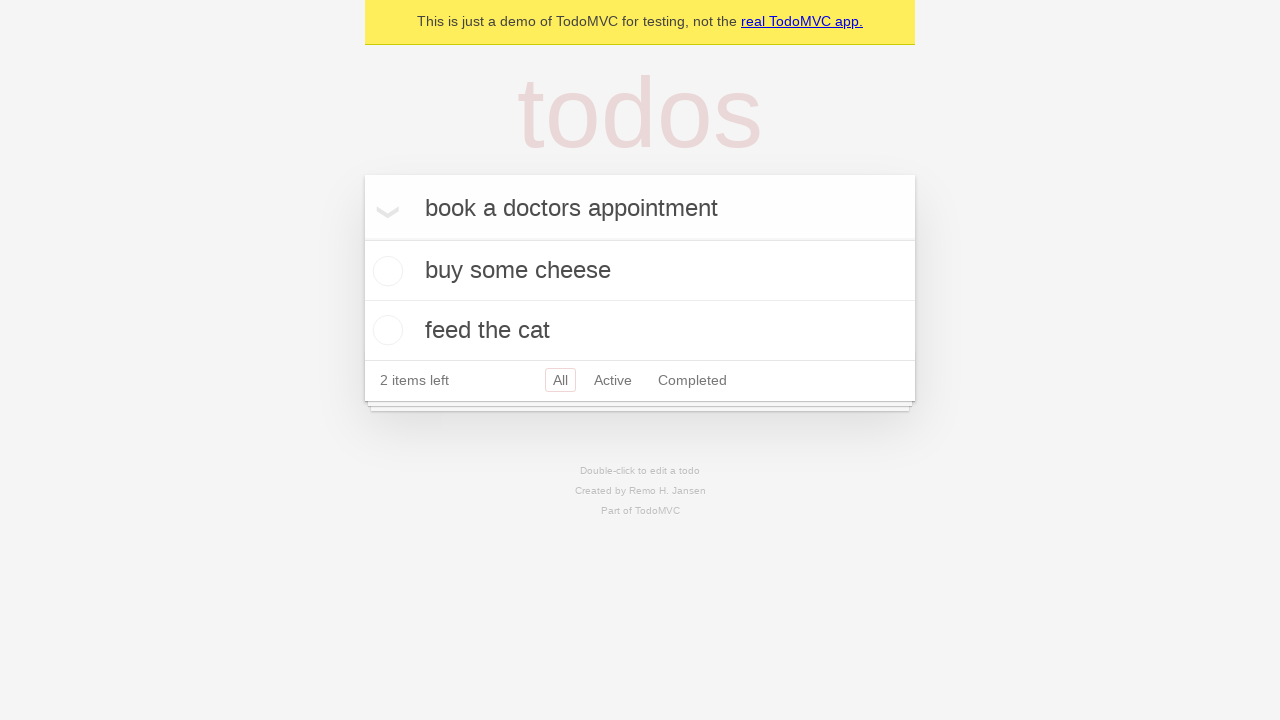

Pressed Enter to create third todo item on internal:attr=[placeholder="What needs to be done?"i]
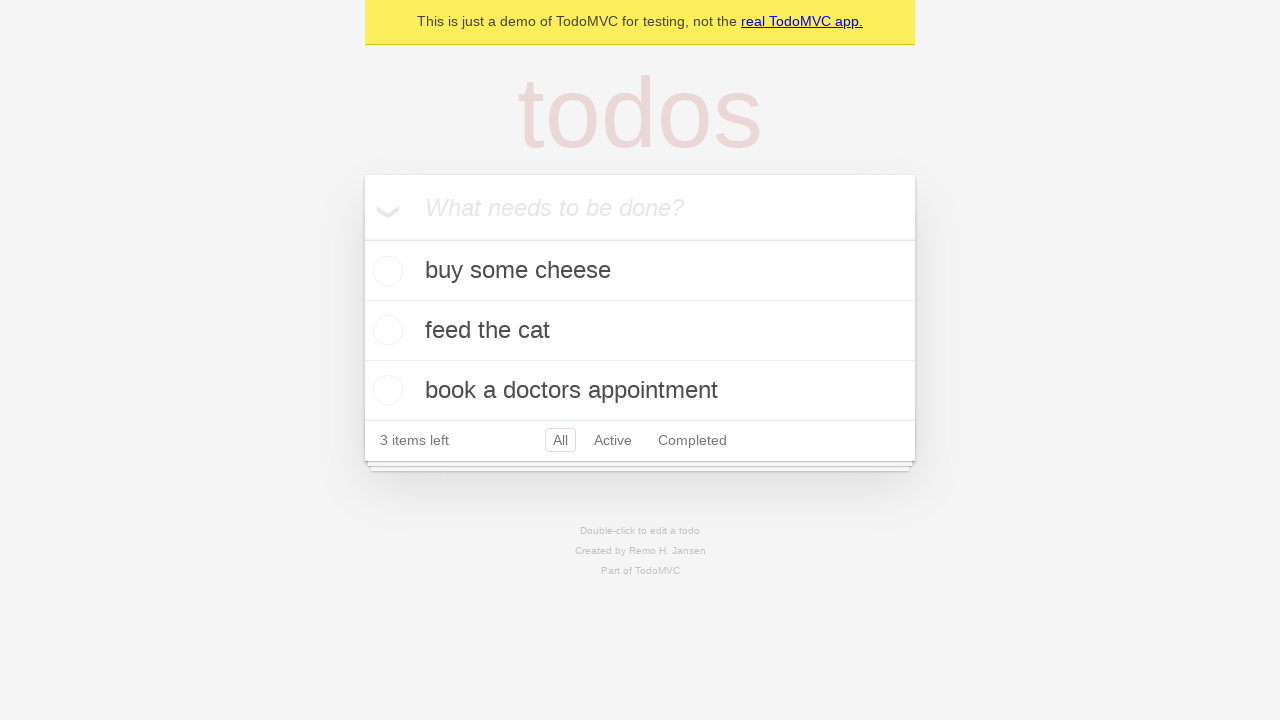

Double-clicked second todo item to enter edit mode at (640, 331) on internal:testid=[data-testid="todo-item"s] >> nth=1
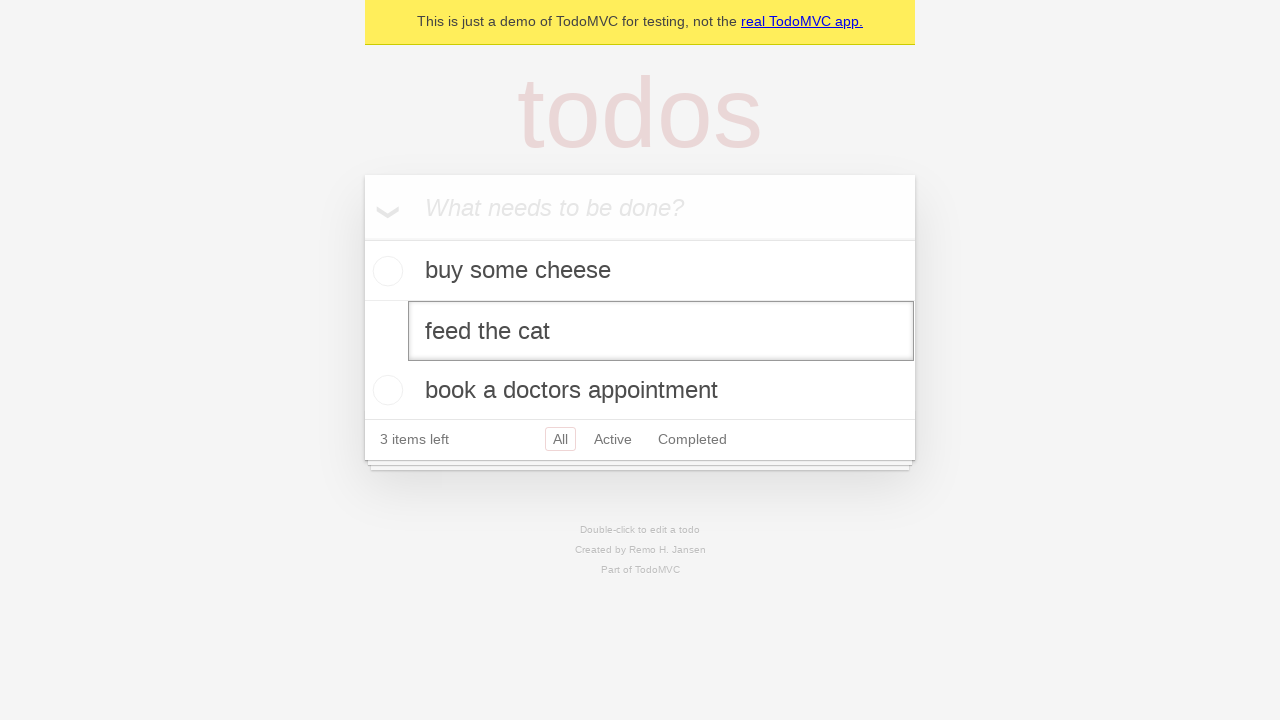

Filled edit field with text containing leading and trailing whitespace on internal:testid=[data-testid="todo-item"s] >> nth=1 >> internal:role=textbox[nam
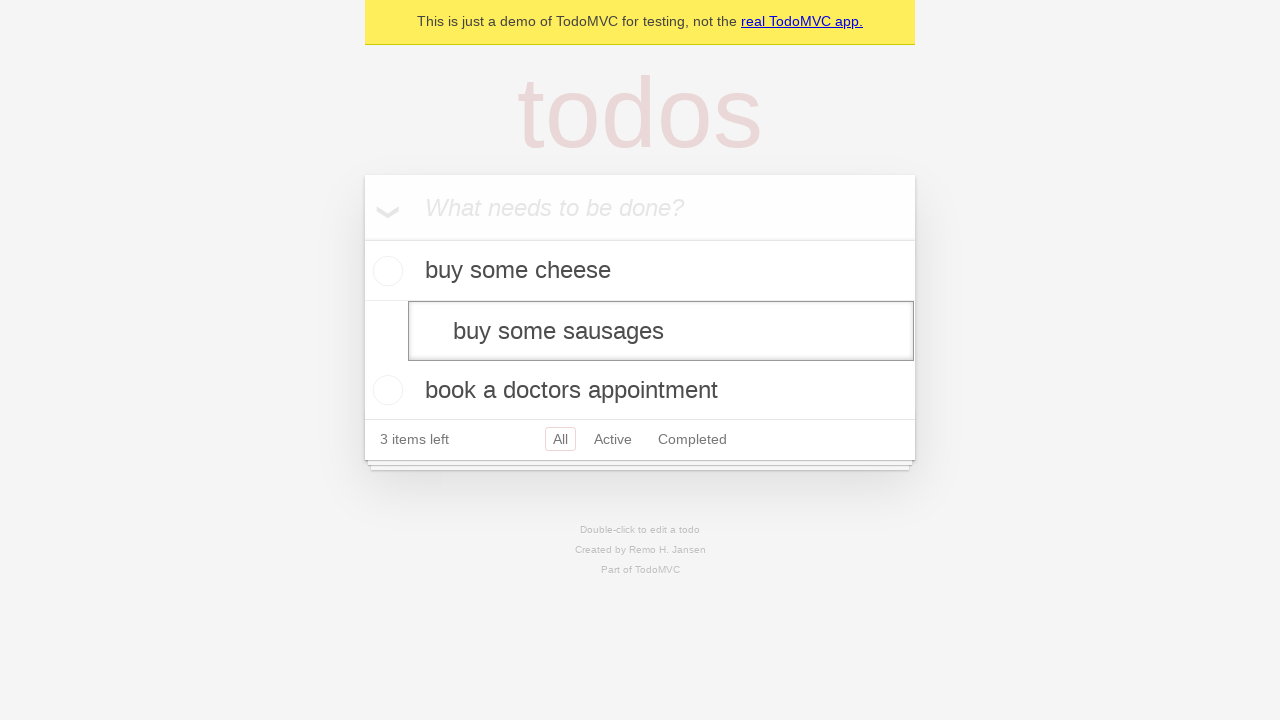

Pressed Enter to save edited todo item, text should be trimmed on internal:testid=[data-testid="todo-item"s] >> nth=1 >> internal:role=textbox[nam
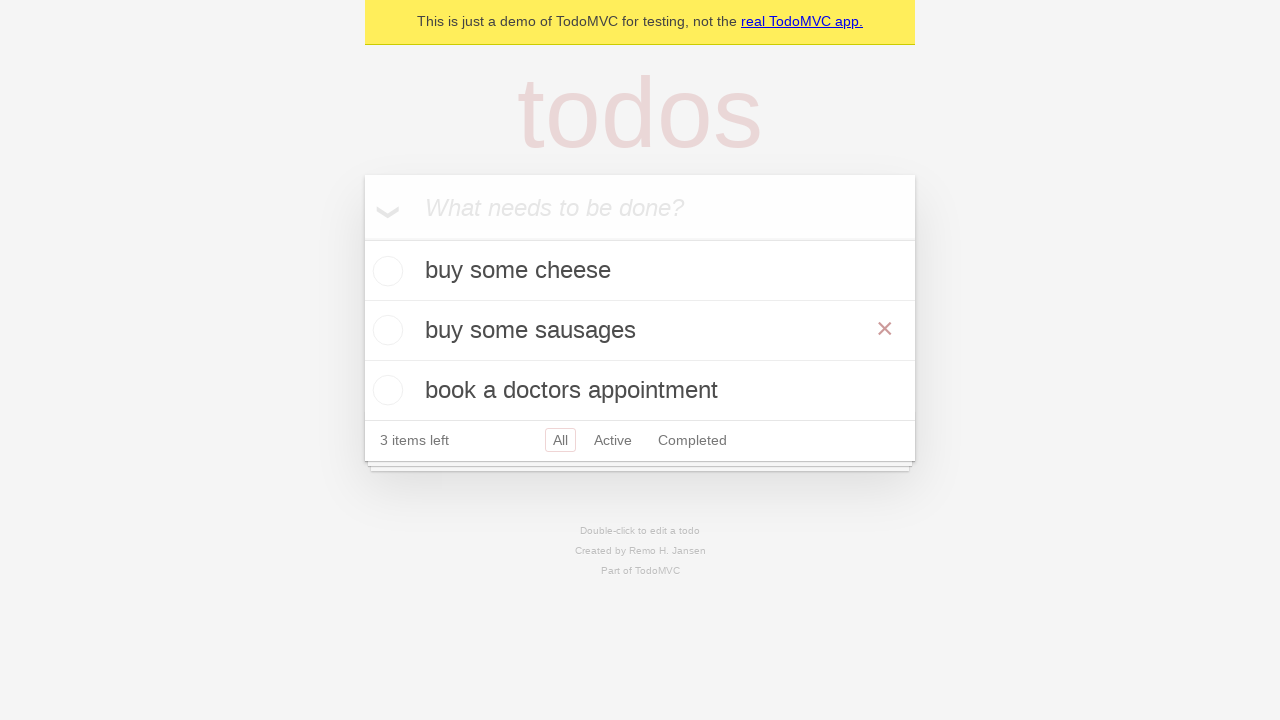

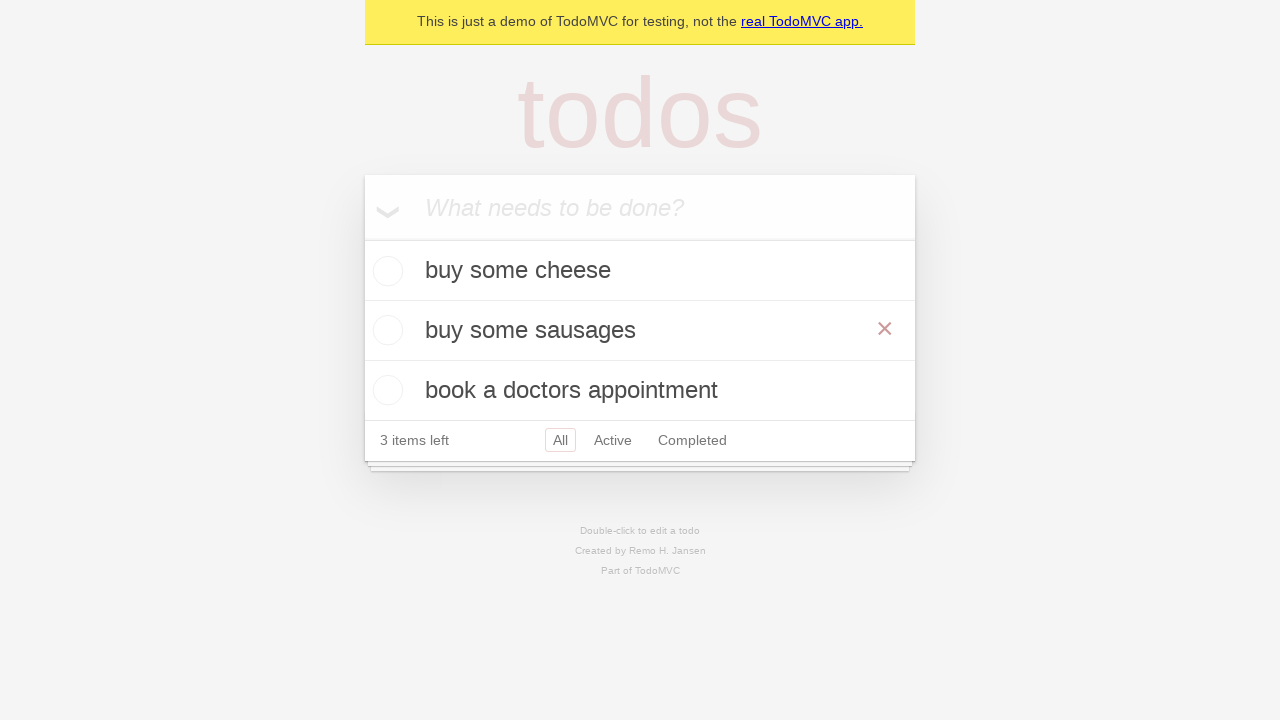